Tests multi-window browser functionality by opening a new window, navigating to a second site to retrieve course information, then switching back to the original window to fill a form field with that information.

Starting URL: https://rahulshettyacademy.com/angularpractice/

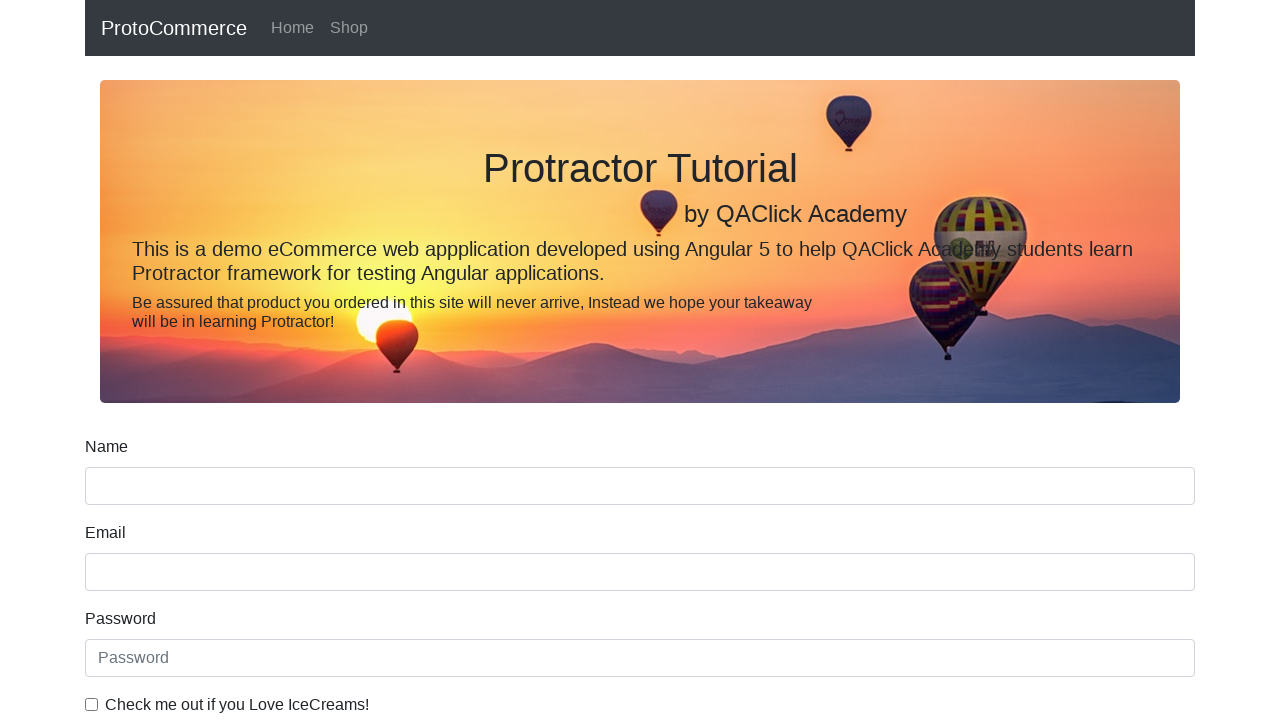

Opened a new browser window/tab
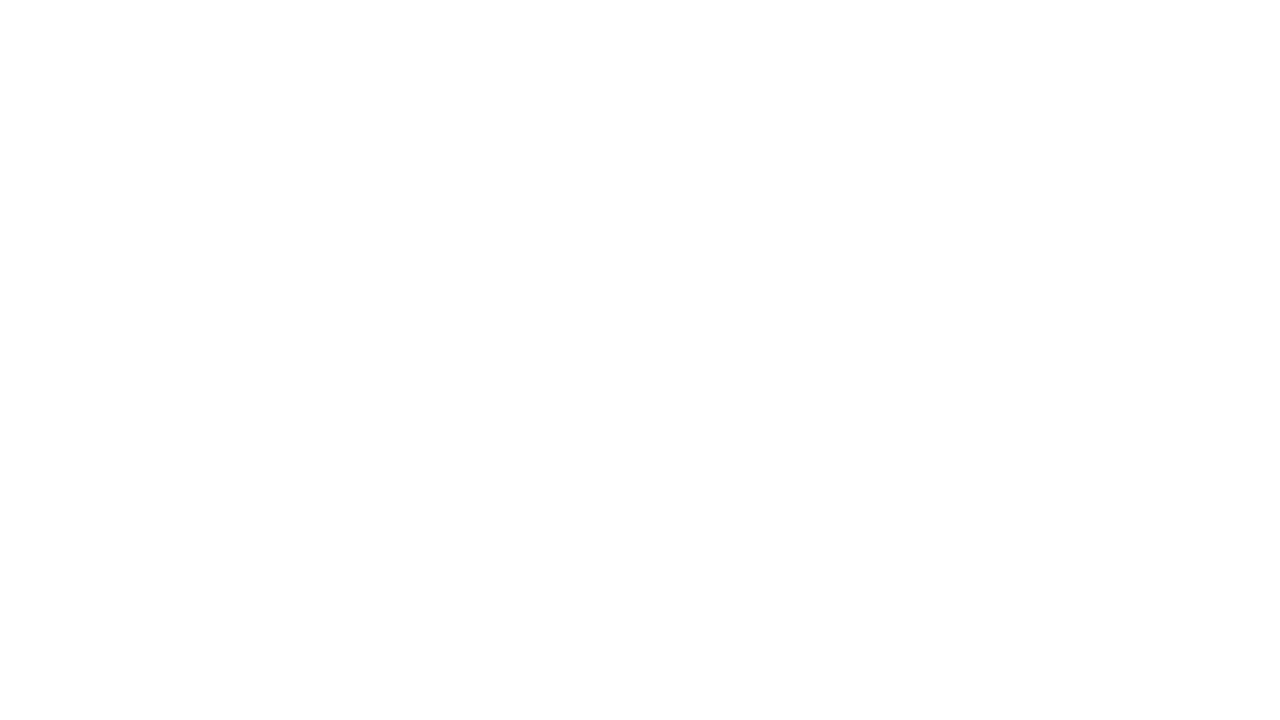

Navigated to https://rahulshettyacademy.com/ in new window
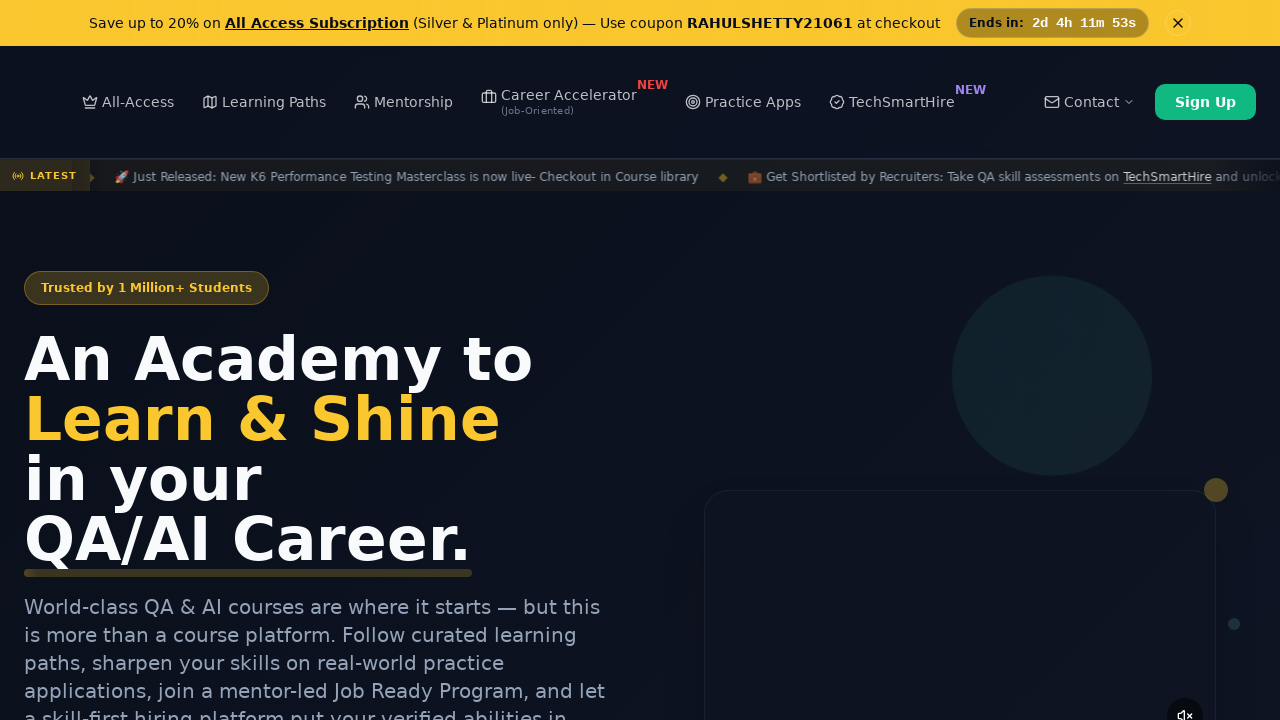

Waited for course links to load on second site
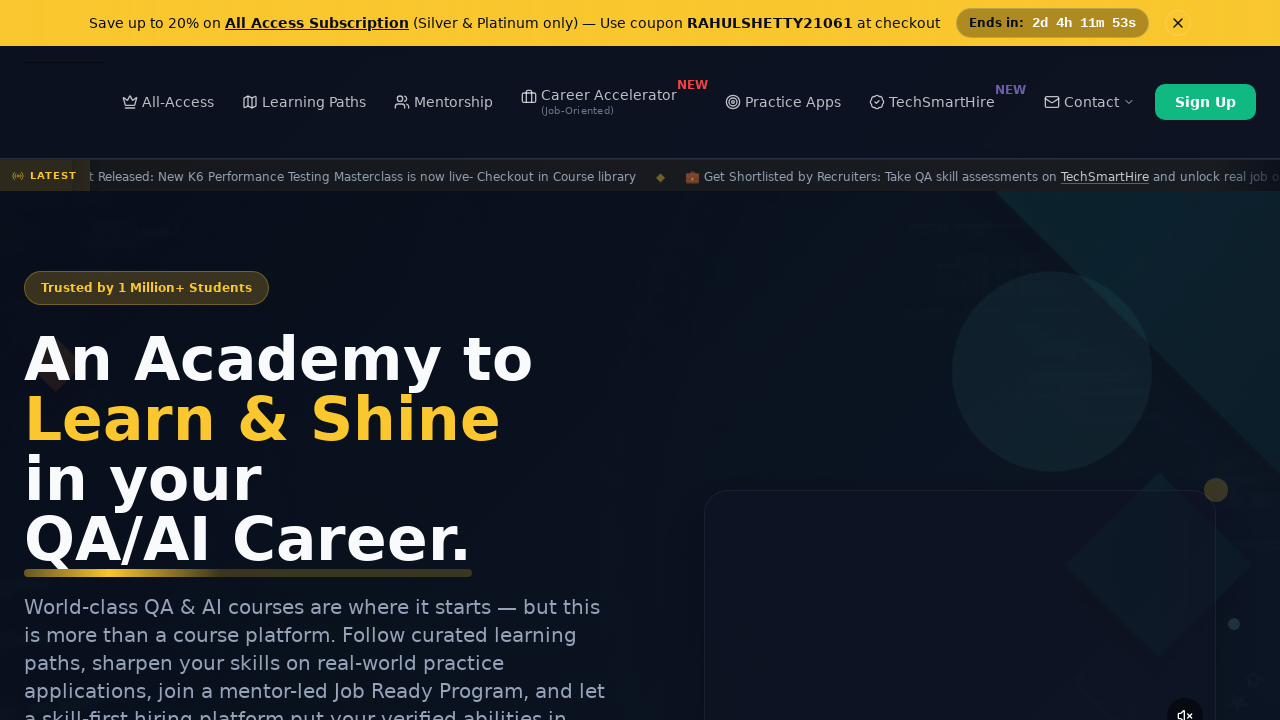

Located course links on second site
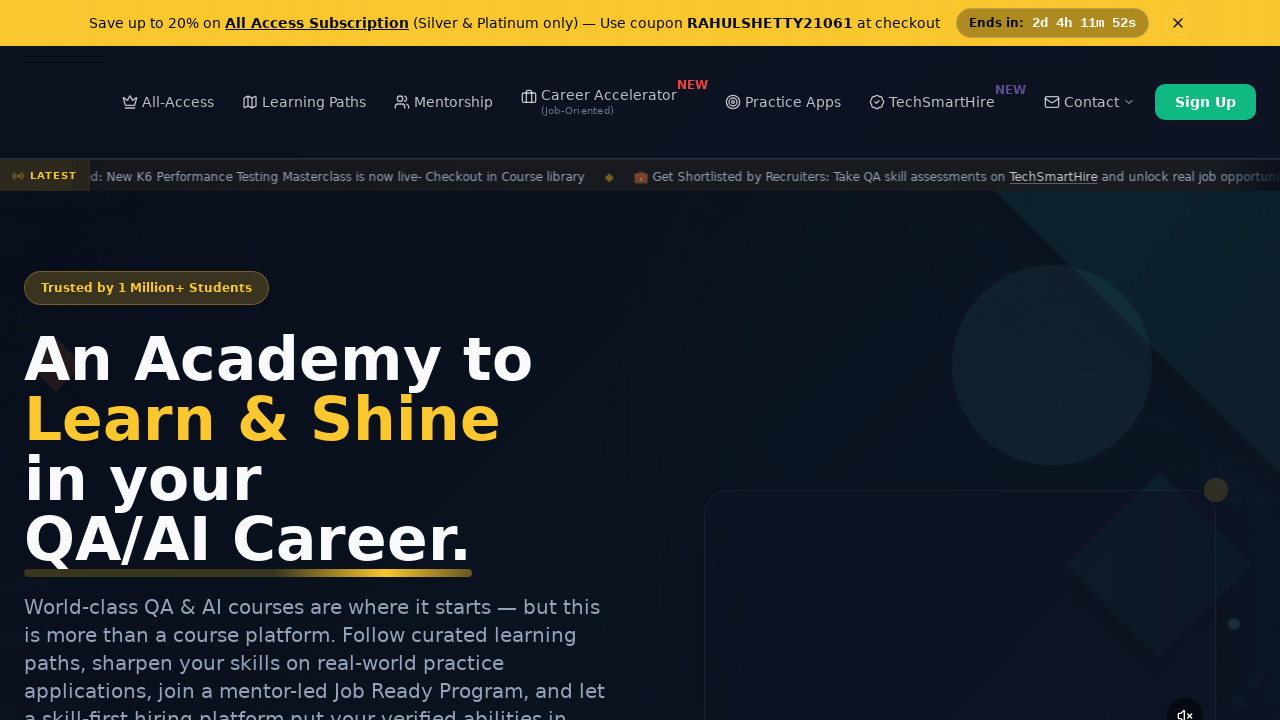

Retrieved course name from second link: 'Playwright Testing'
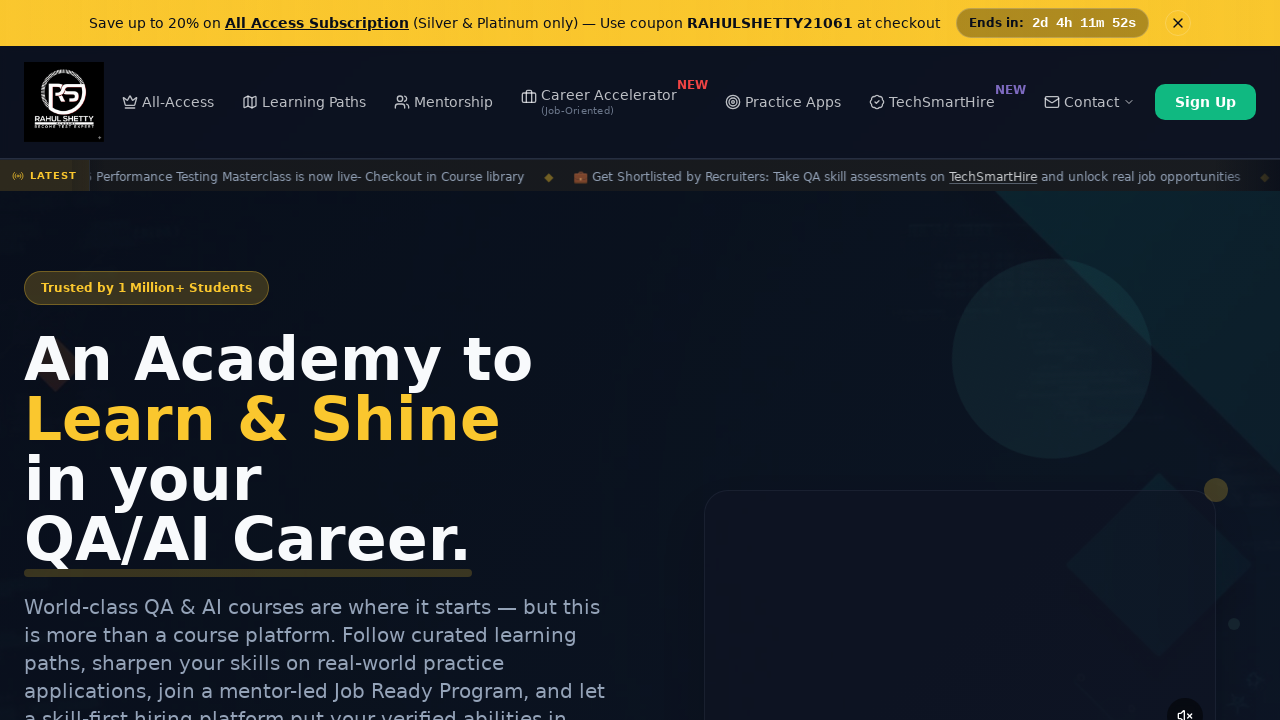

Switched to original window and filled name field with course name: 'Playwright Testing' on input[name='name']
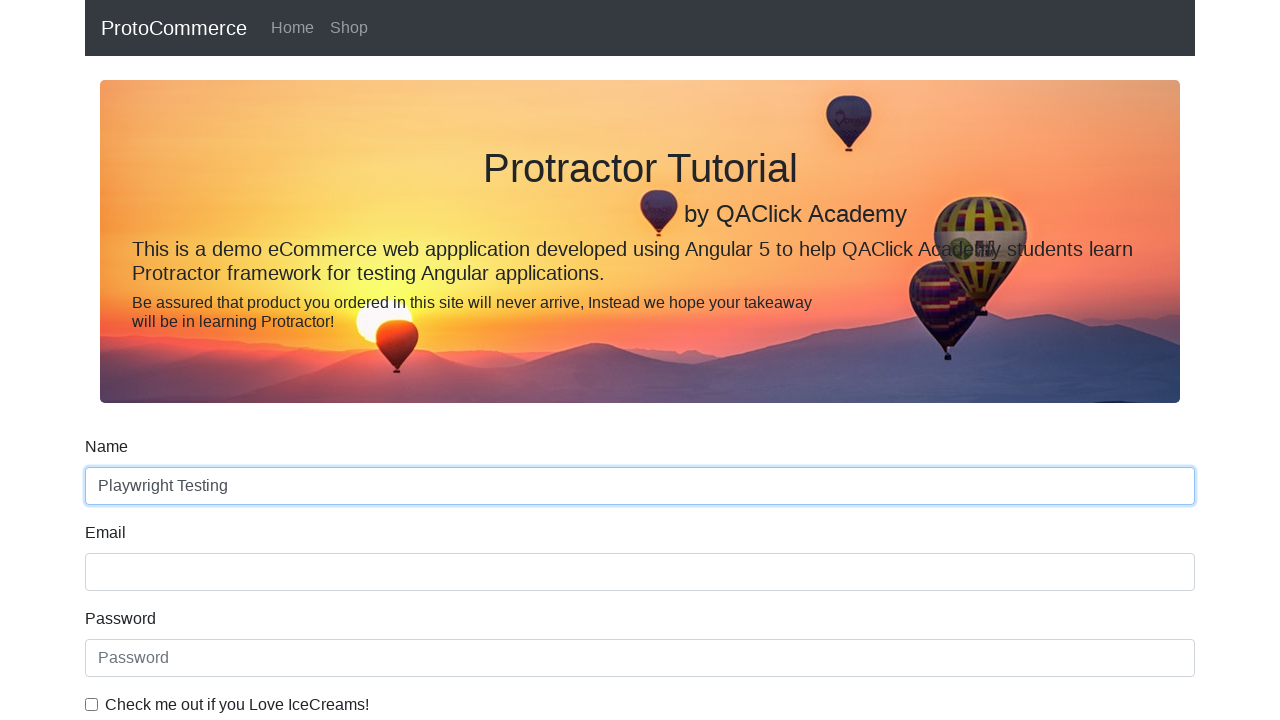

Verified name field is present on original page
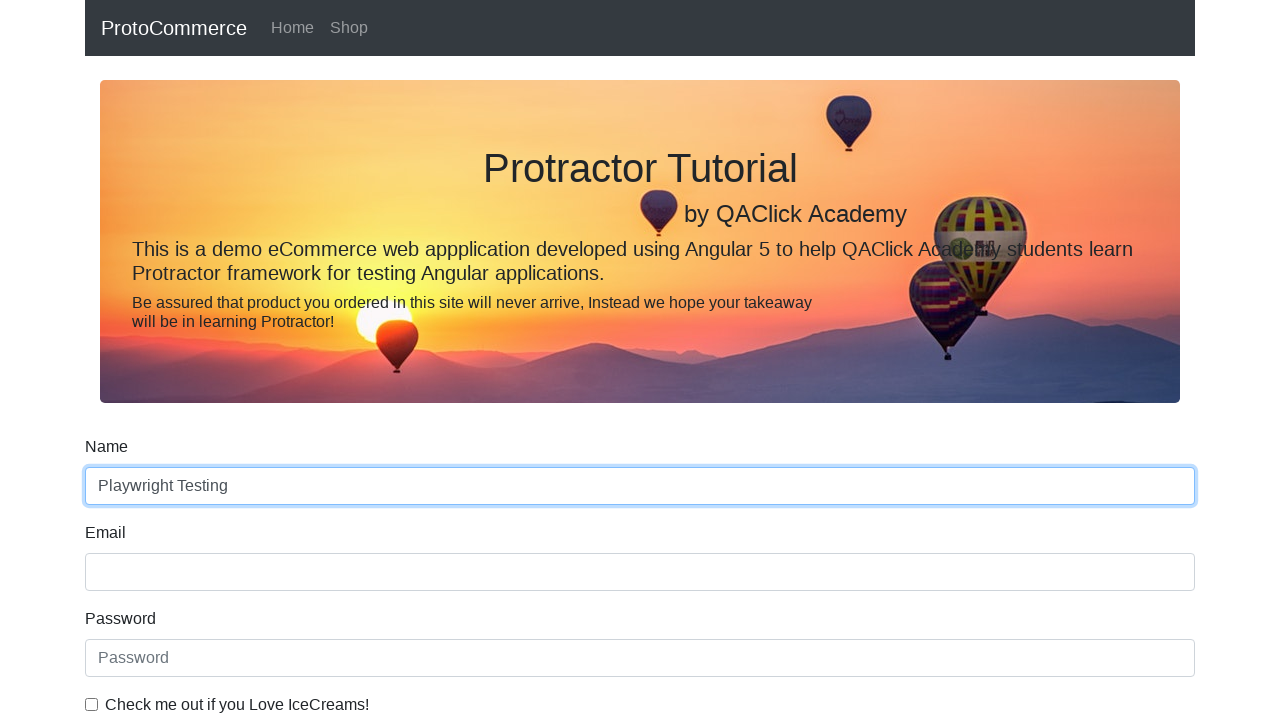

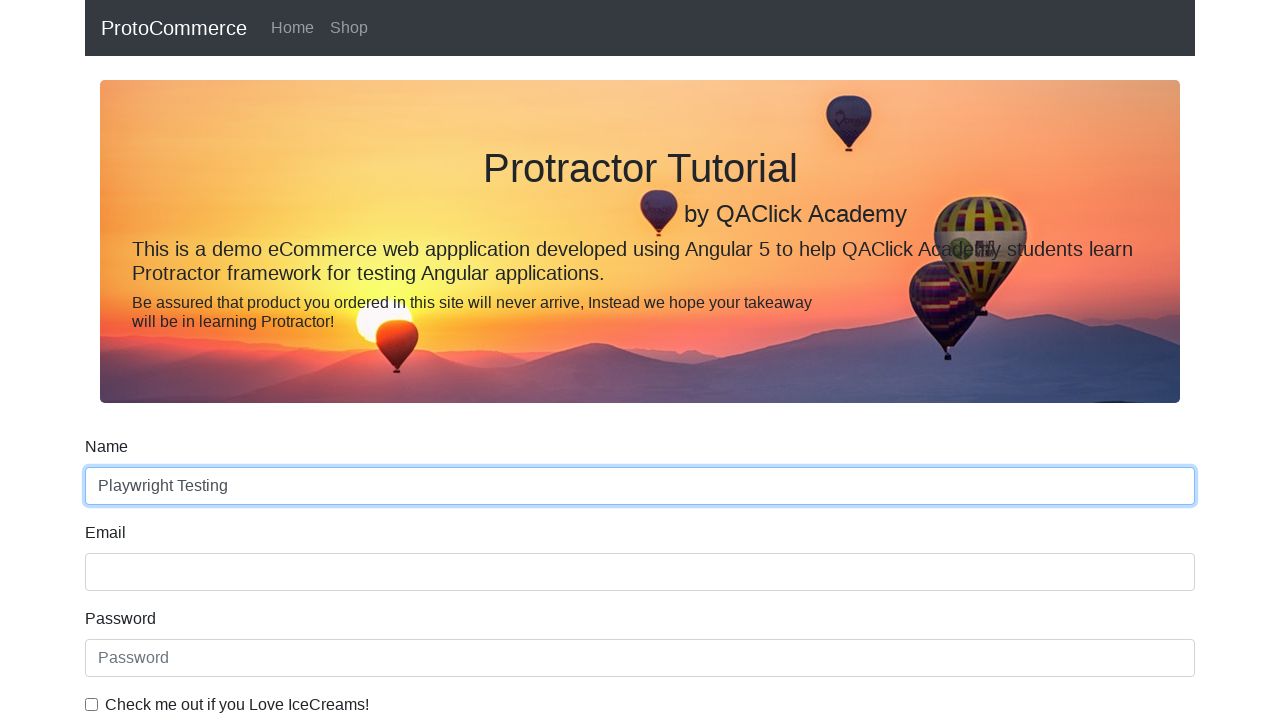